Opens a new tab to extract course name from the main site, then switches back to the original tab to fill the name field with the extracted course name

Starting URL: https://rahulshettyacademy.com/angularpractice/

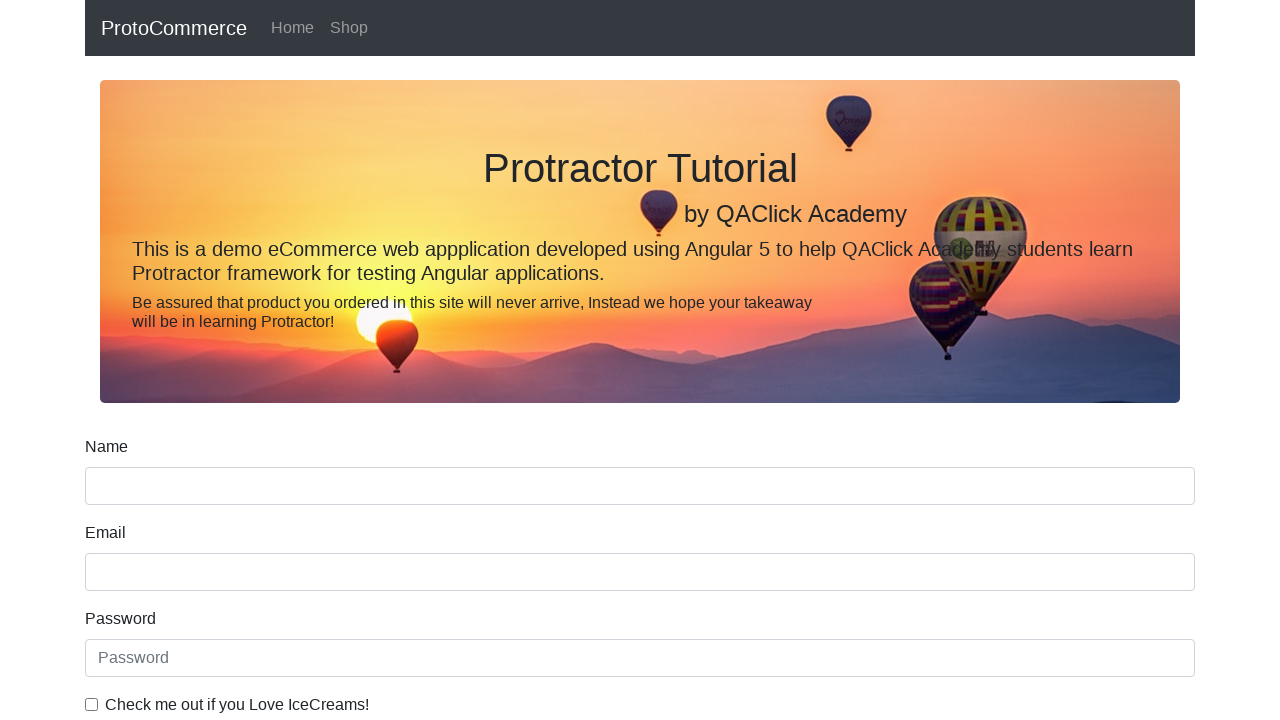

Opened a new tab/page
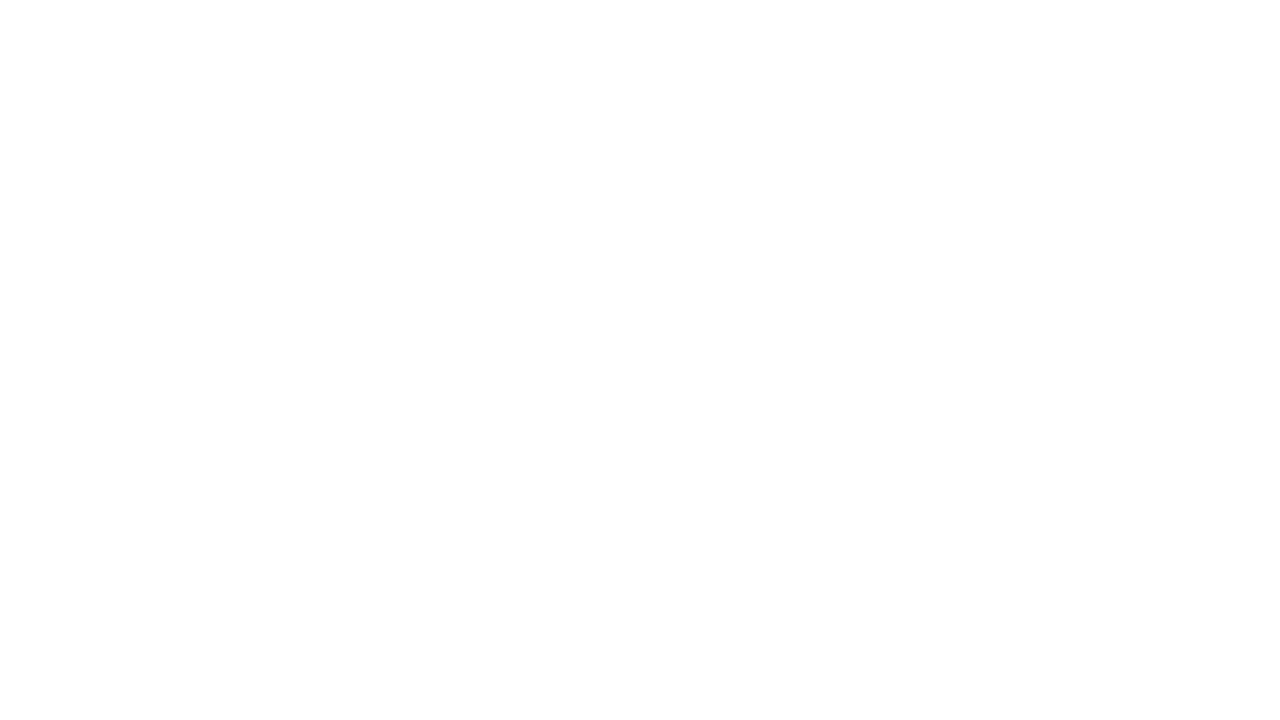

Navigated new tab to https://rahulshettyacademy.com
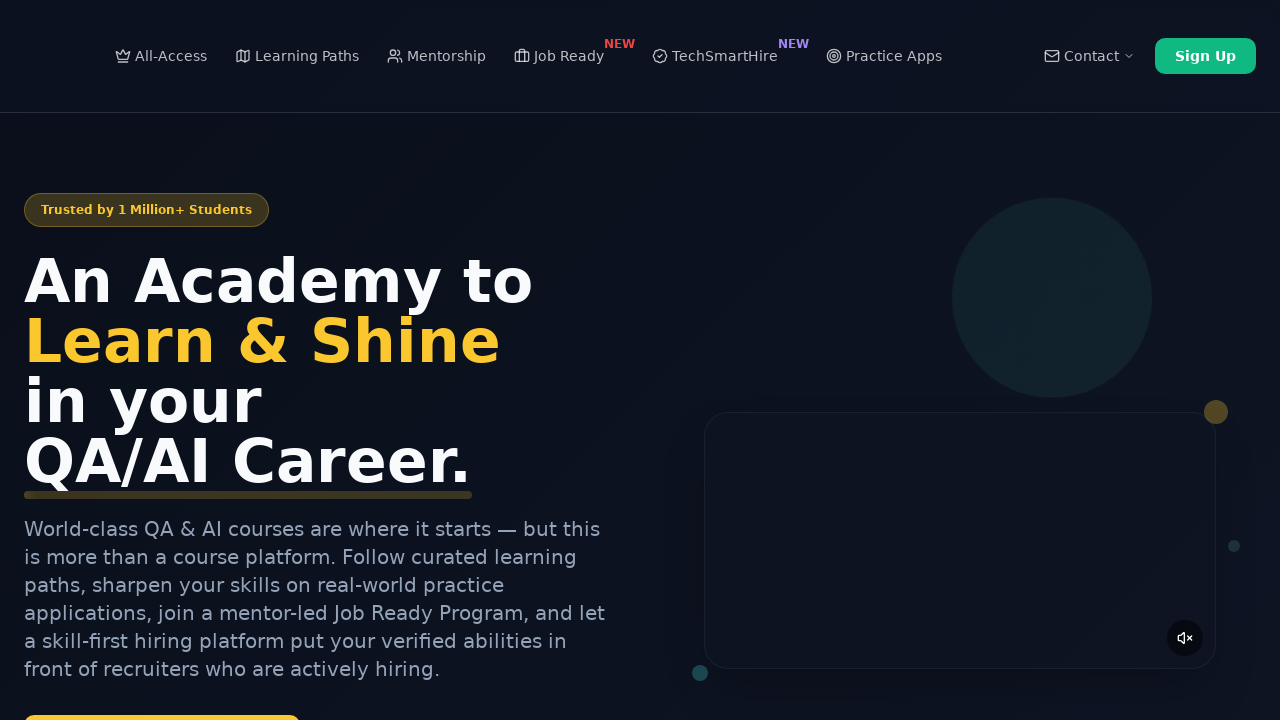

Waited for course links to load
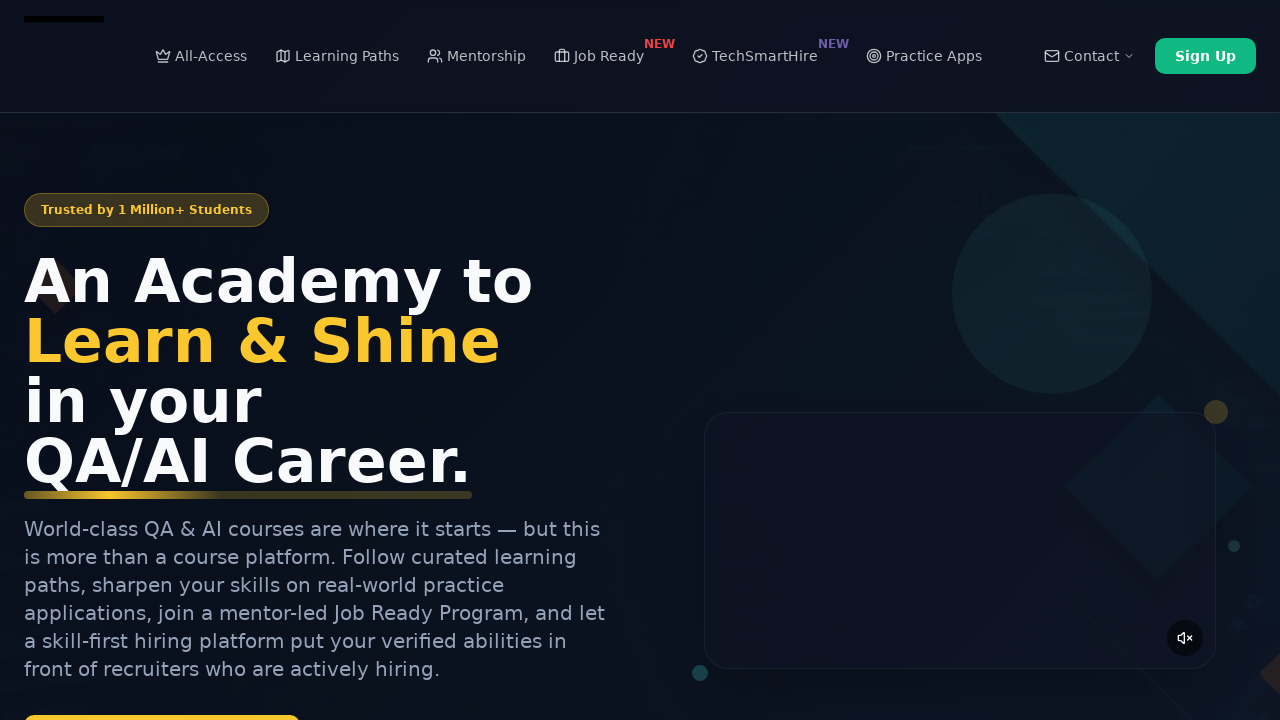

Located all course links on the page
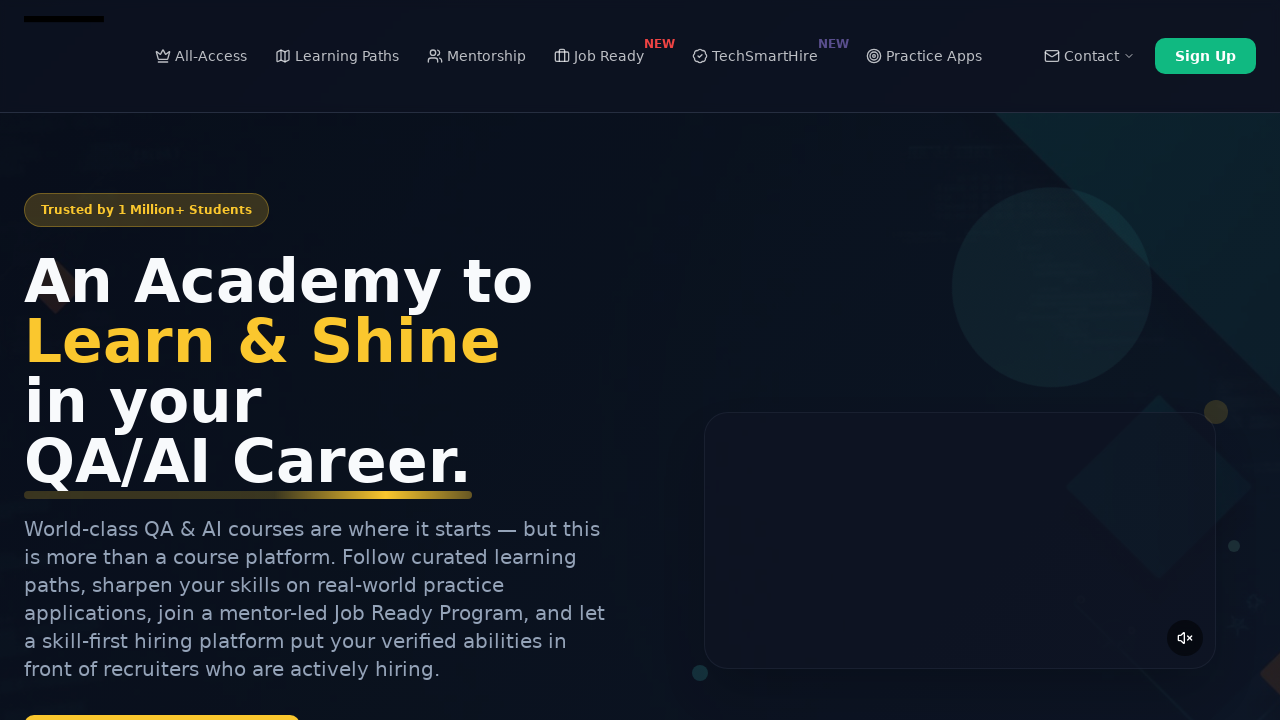

Extracted course name: Playwright Testing
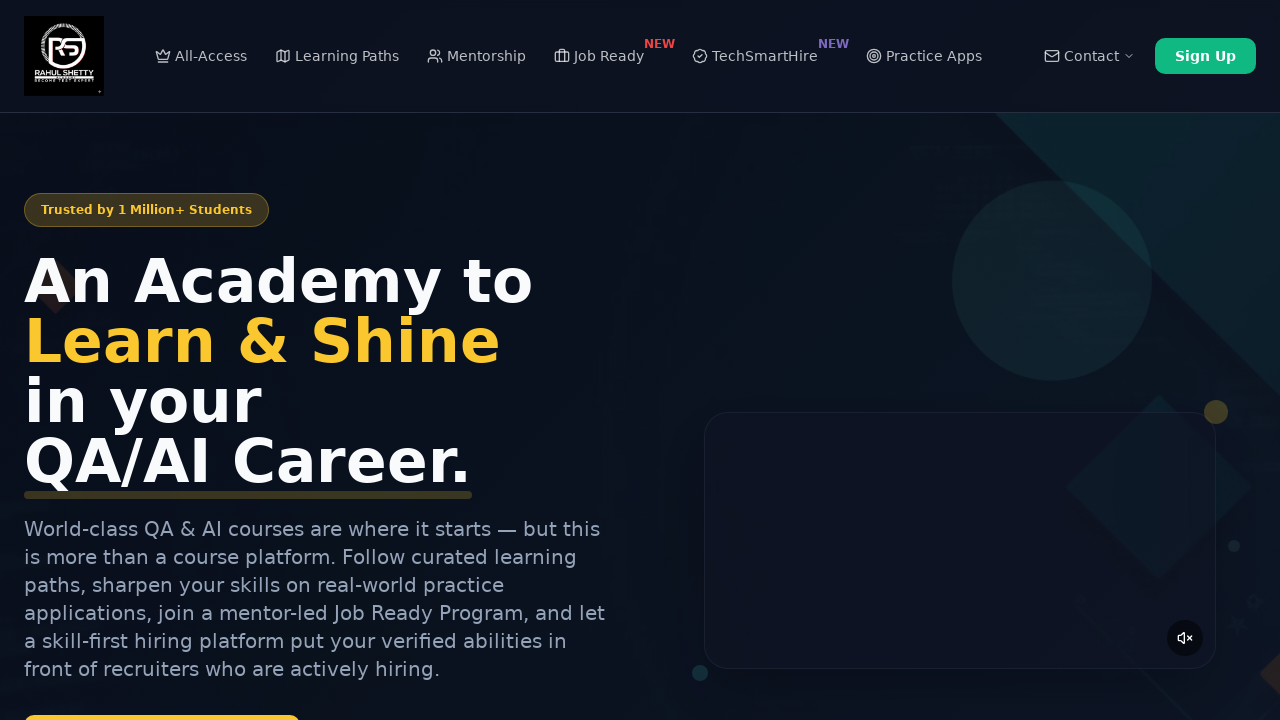

Closed the new tab, switched back to original tab
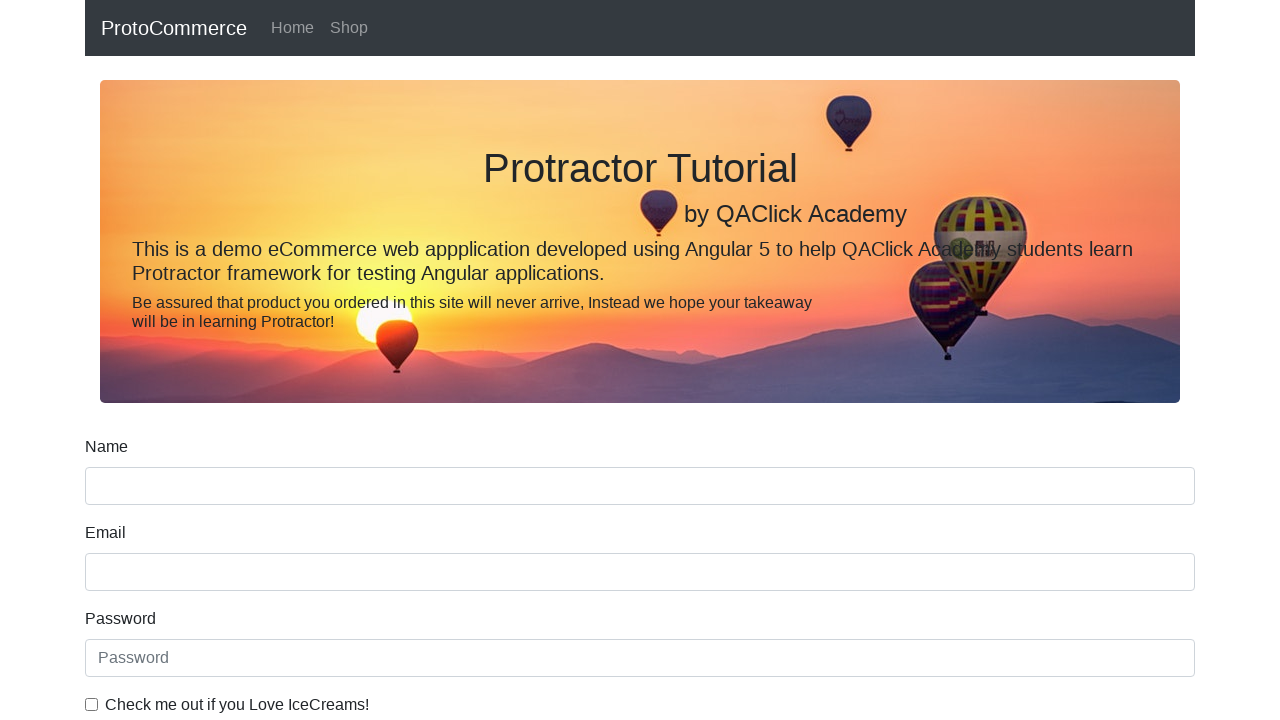

Filled name field with extracted course name: Playwright Testing on input[name='name']
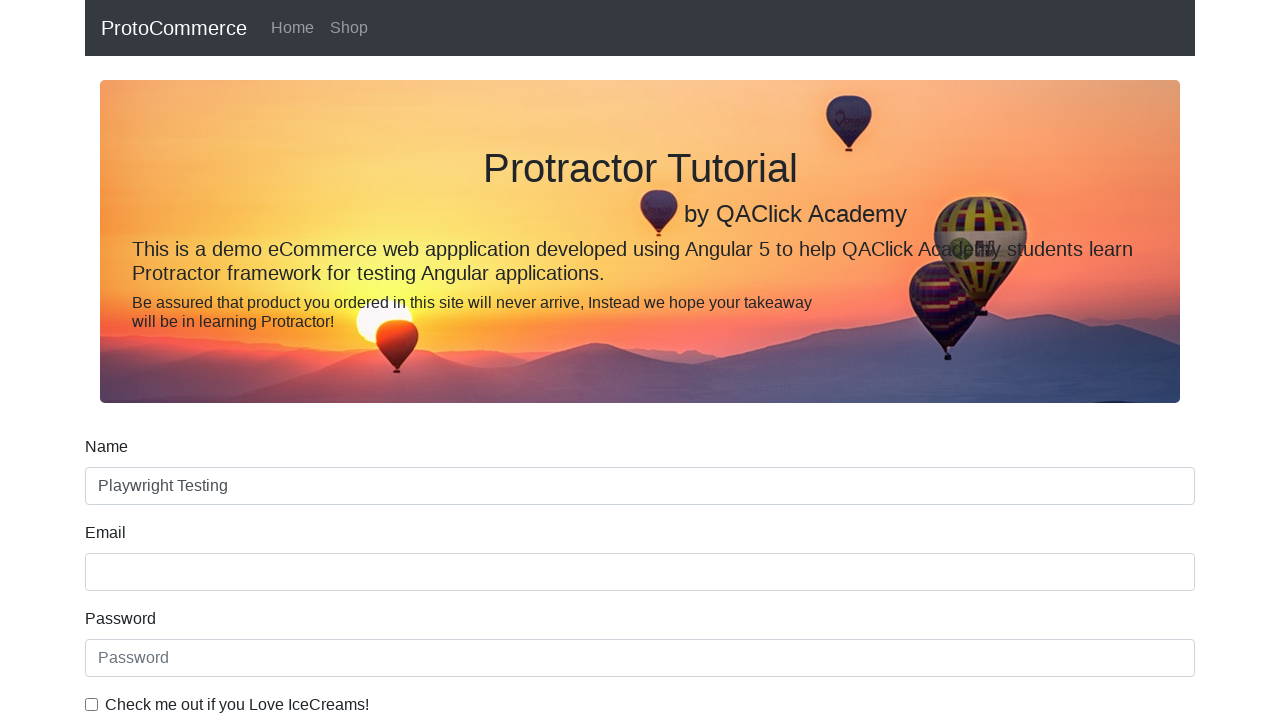

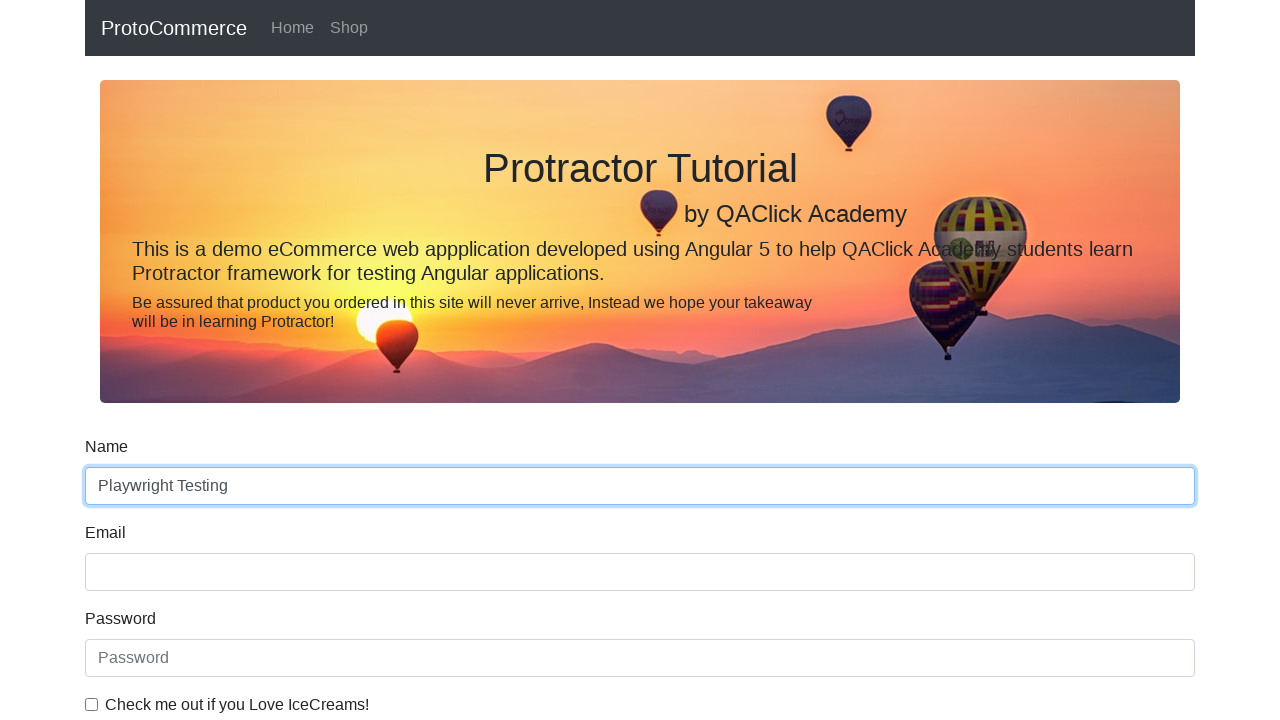